Tests a web form by entering text into a text box, clicking the submit button, and verifying the success message is displayed

Starting URL: https://www.selenium.dev/selenium/web/web-form.html

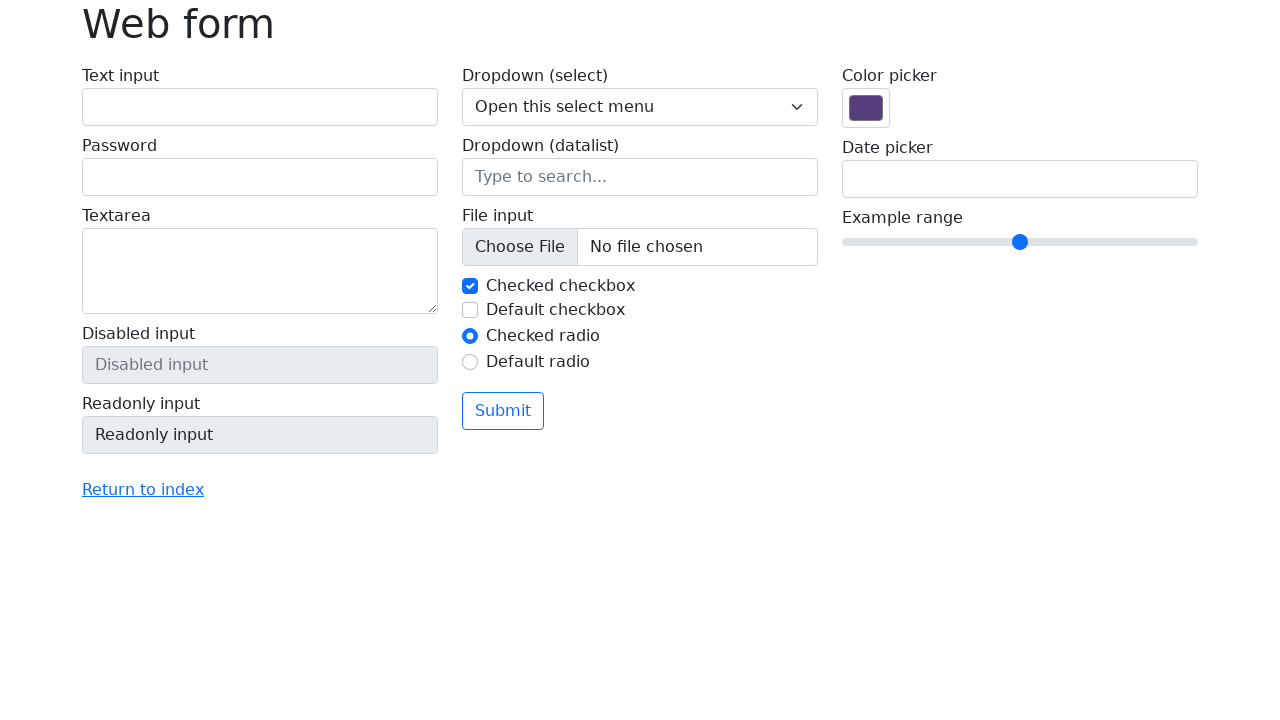

Verified page title is 'Web form'
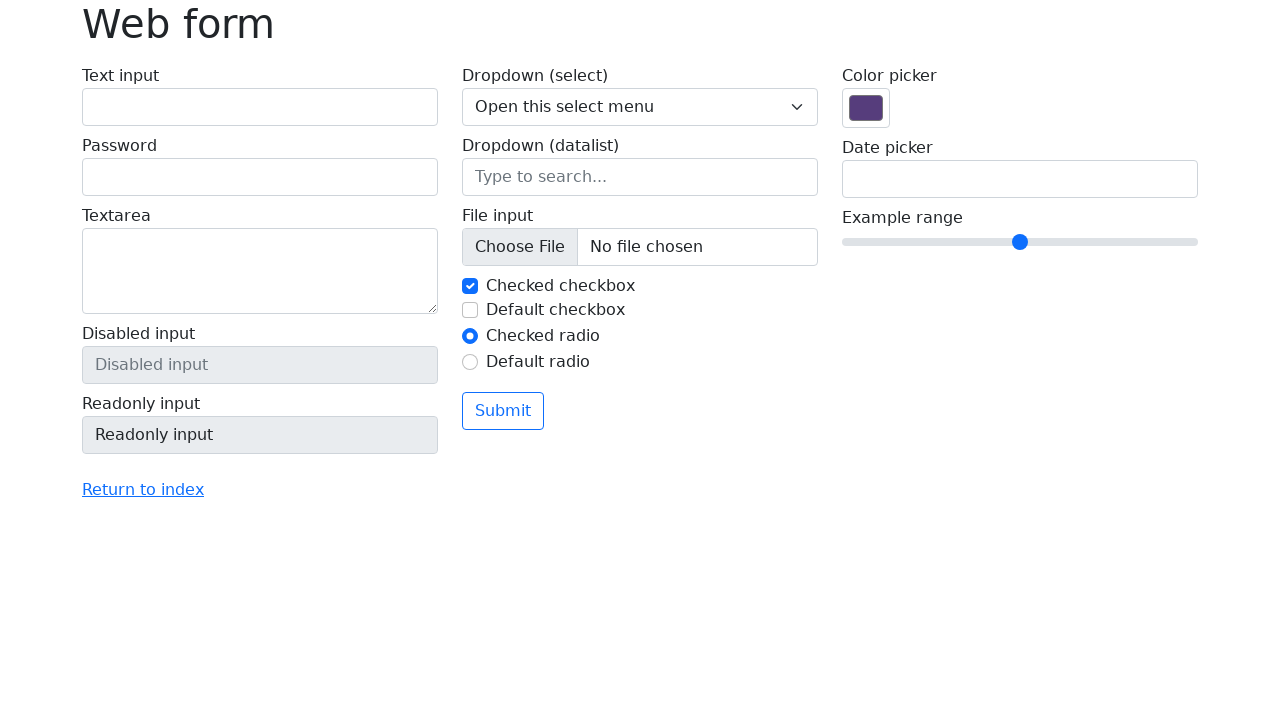

Filled text box with 'Selenium' on input[name='my-text']
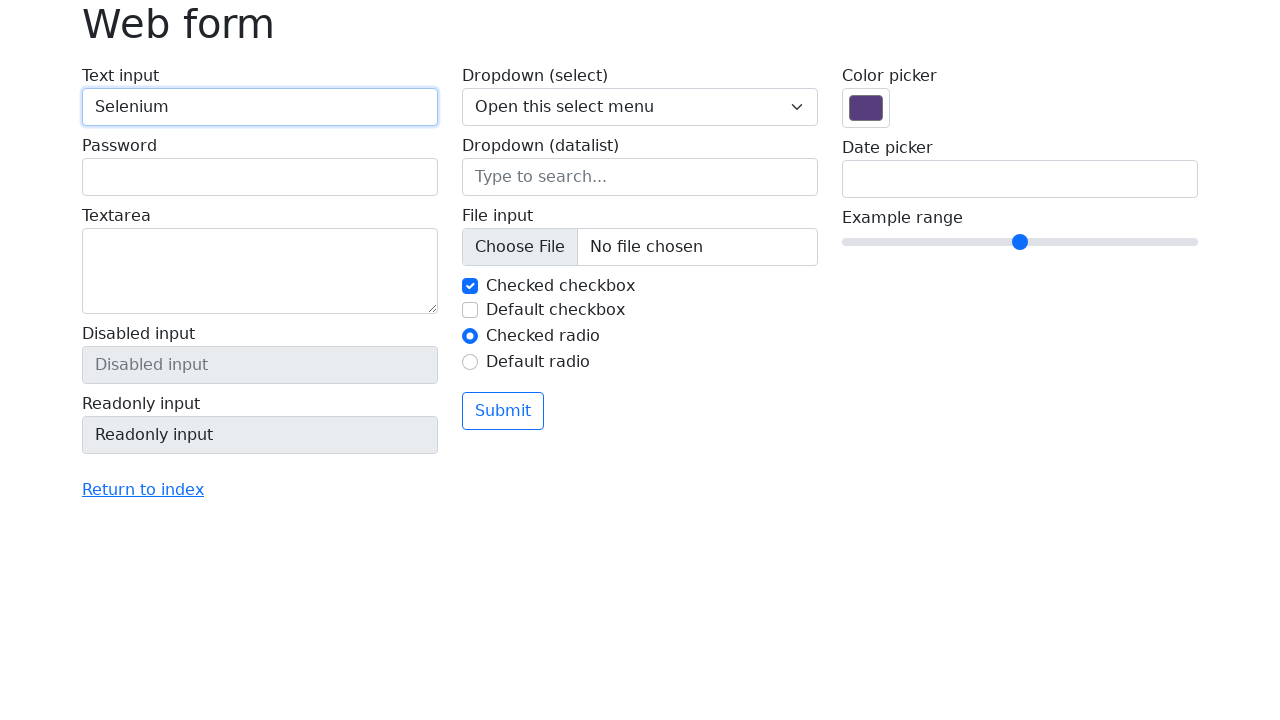

Clicked submit button at (503, 411) on button
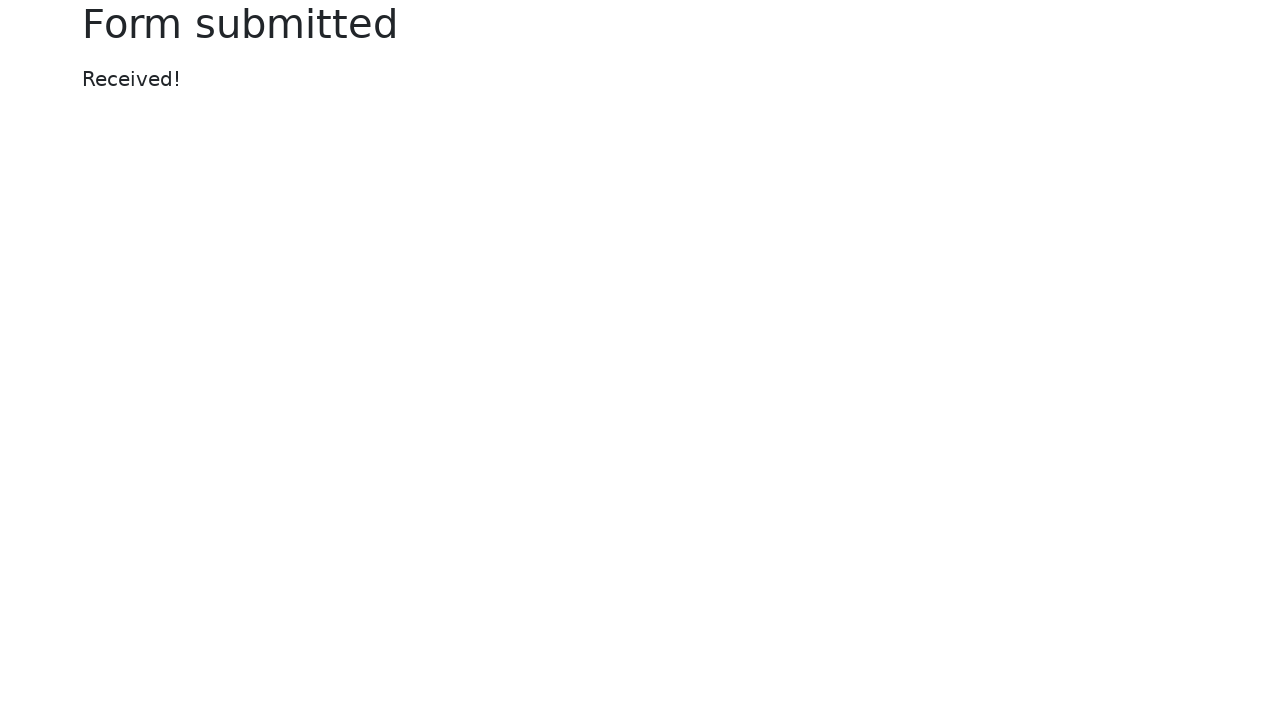

Success message element appeared
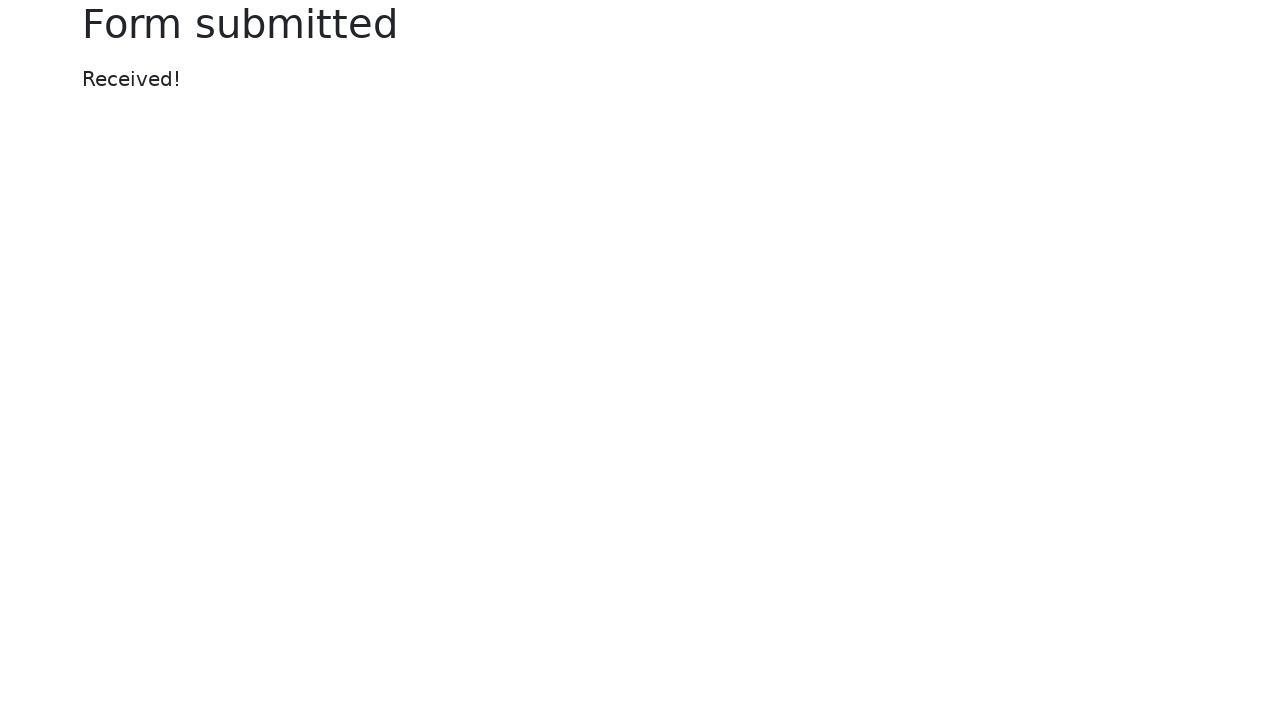

Verified success message displays 'Received!'
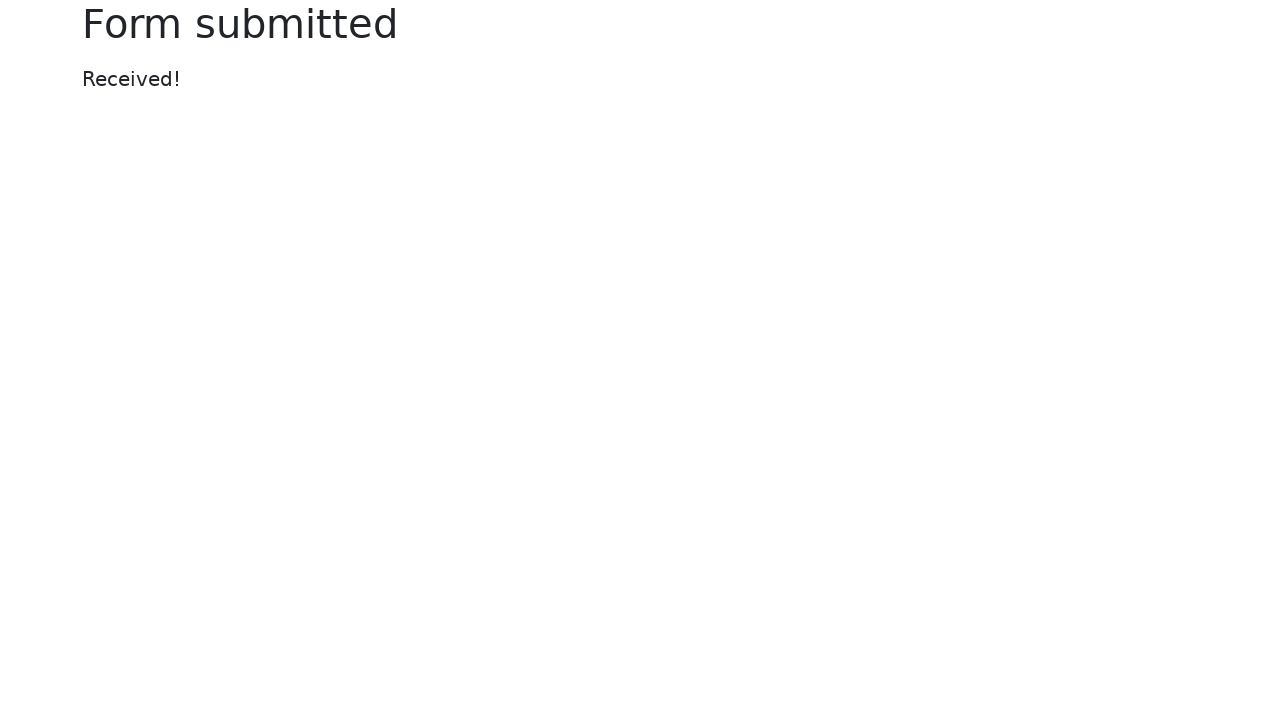

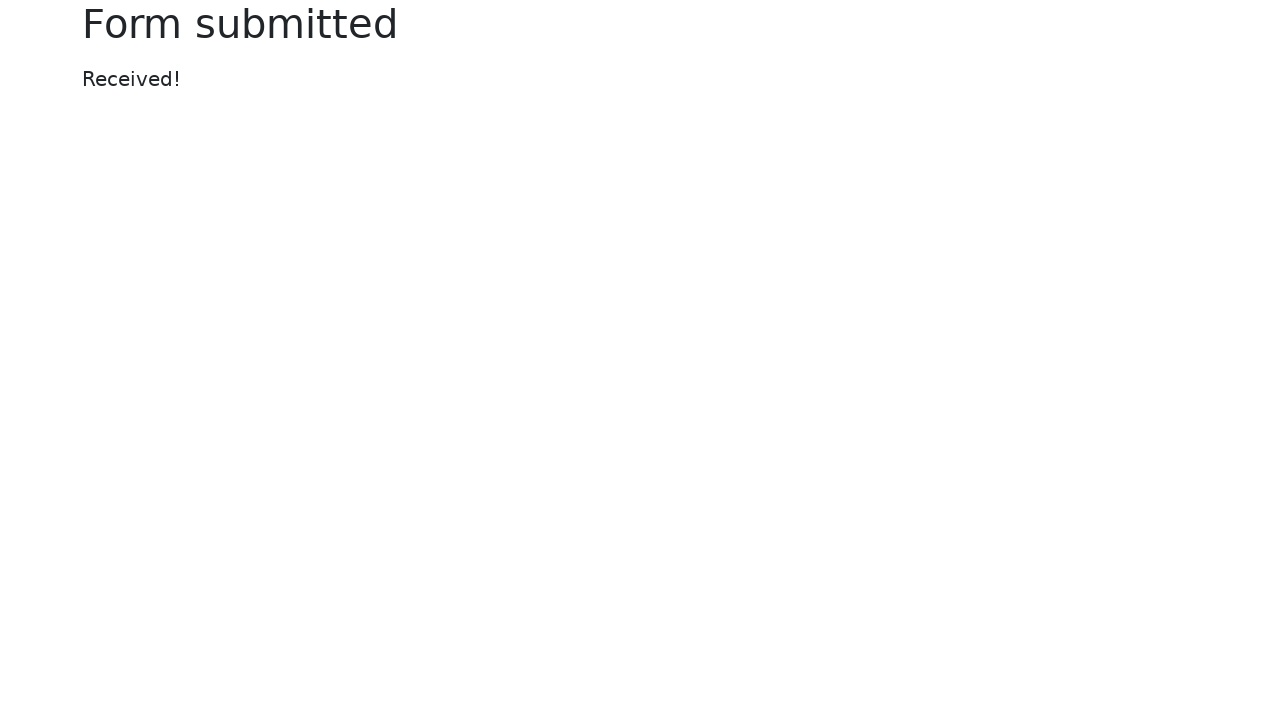